Tests that a floating menu remains visible while scrolling up and down the page

Starting URL: http://the-internet.herokuapp.com/floating_menu

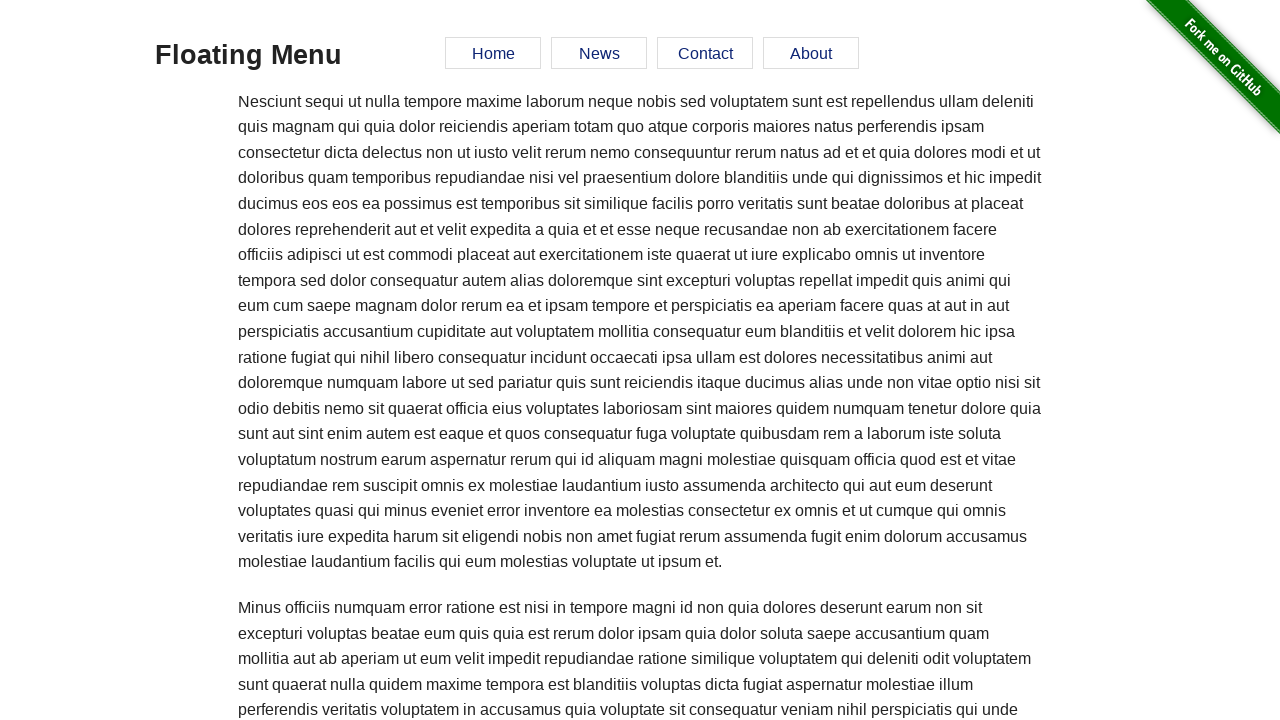

Waited for floating menu element to load
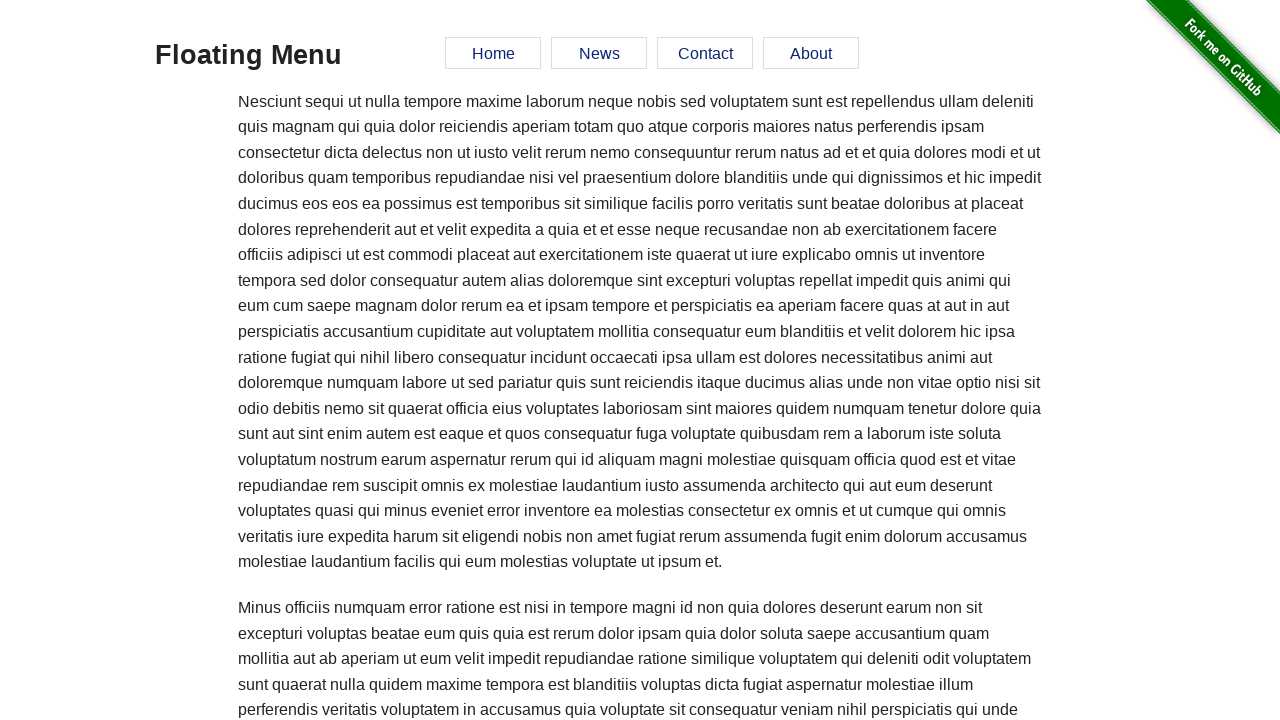

Waited for Home menu link to load
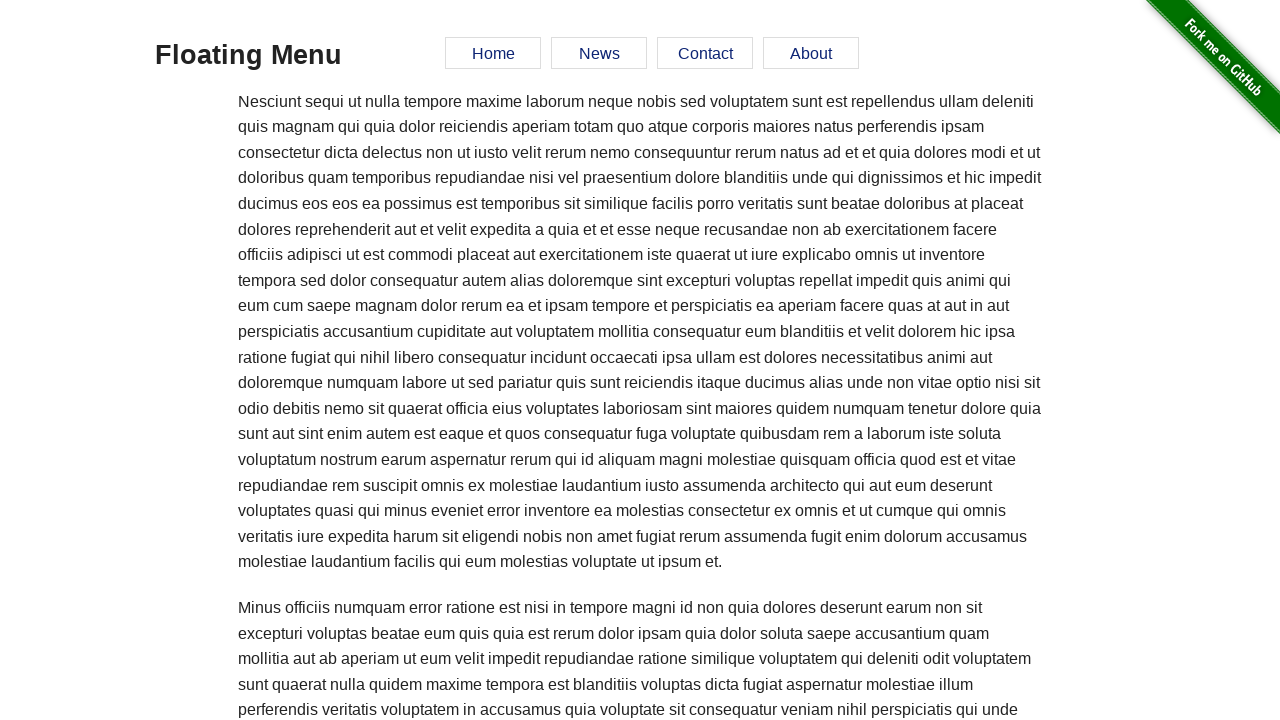

Waited for News menu link to load
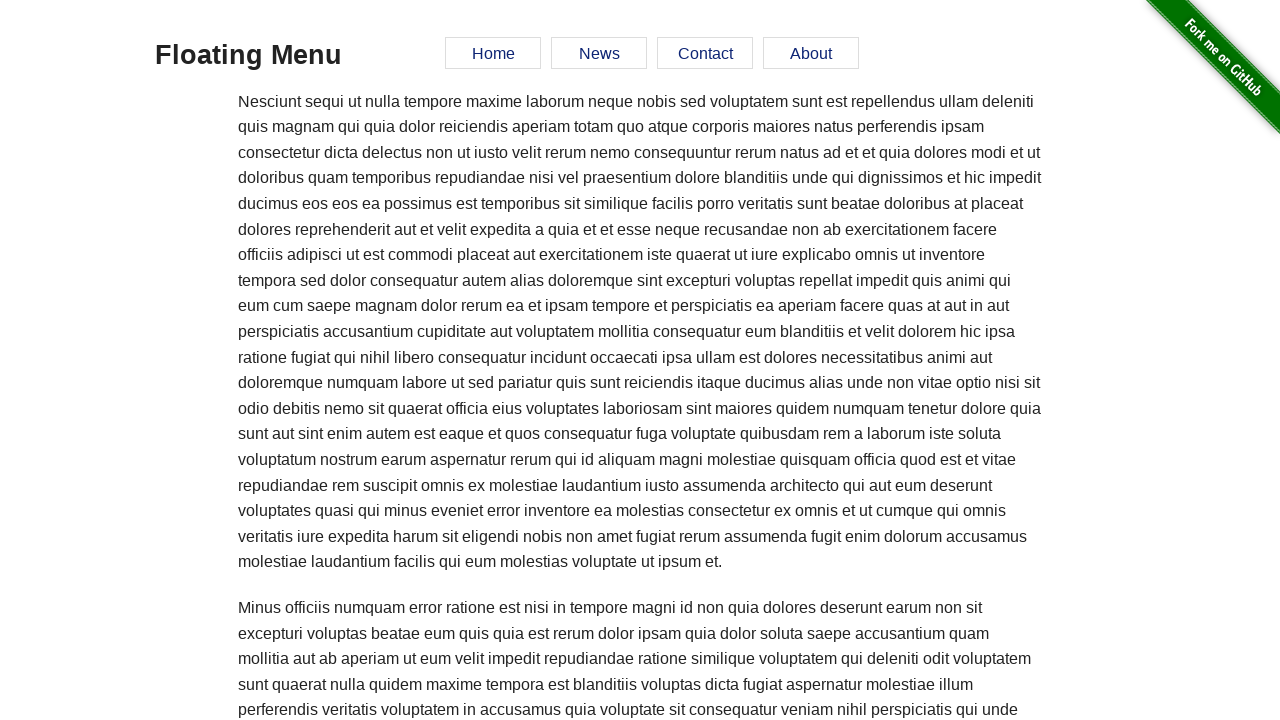

Waited for Contact menu link to load
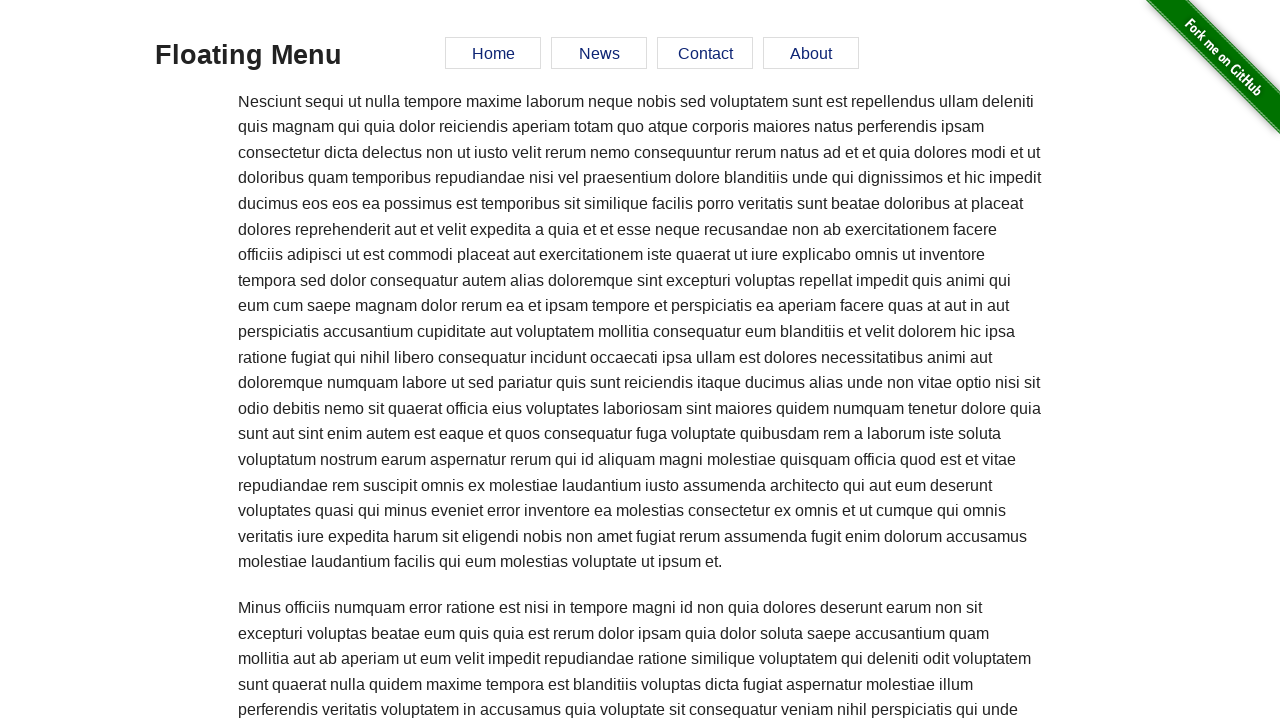

Waited for About menu link to load
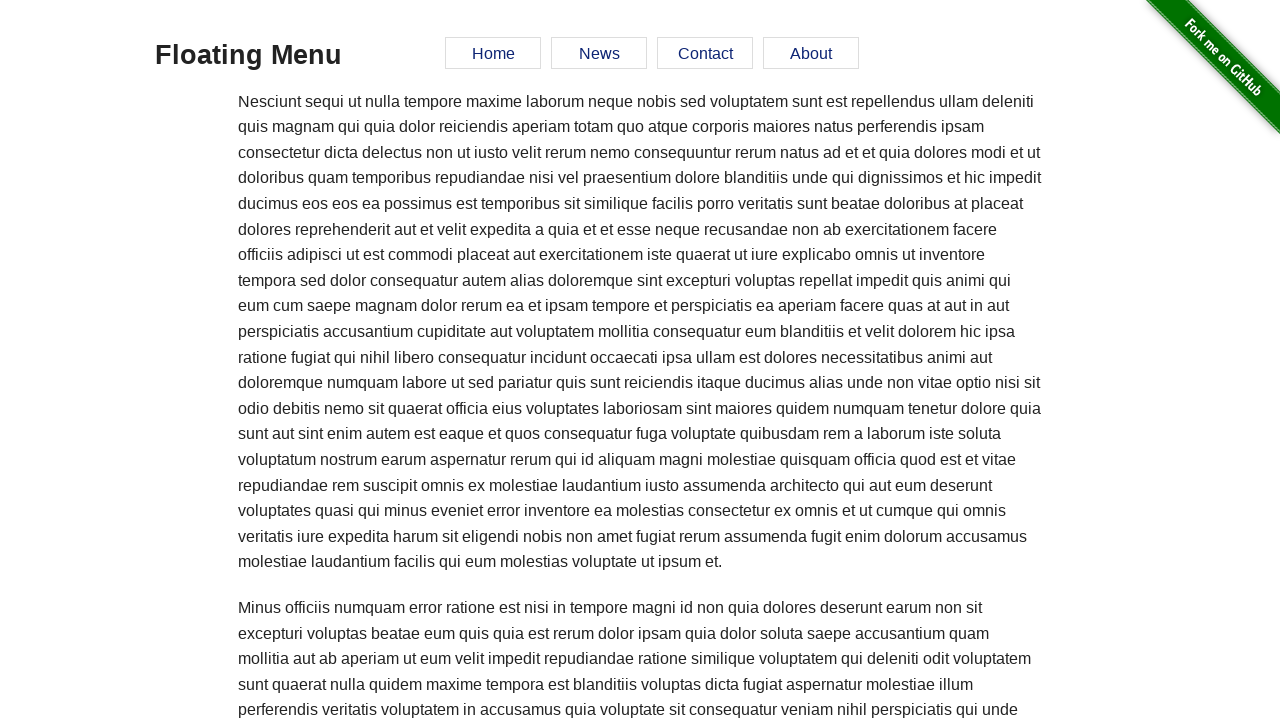

Scrolled down 2000 pixels
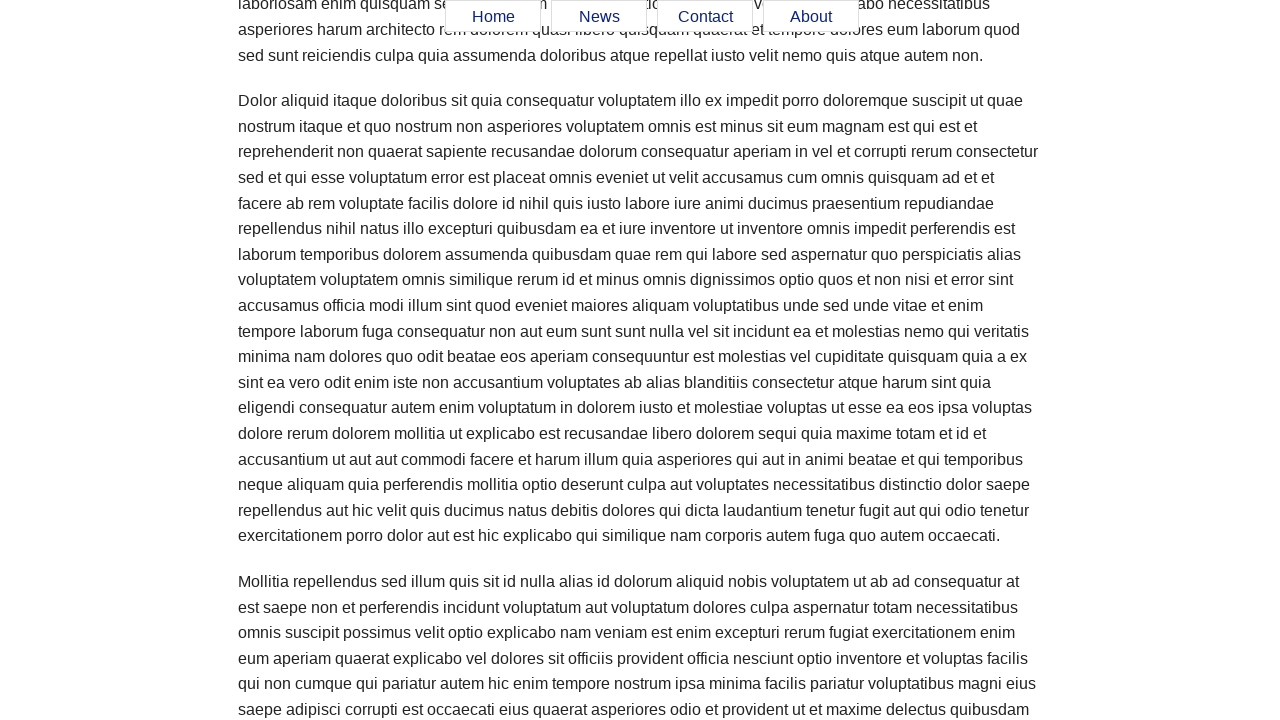

Verified floating menu is still visible after scrolling down
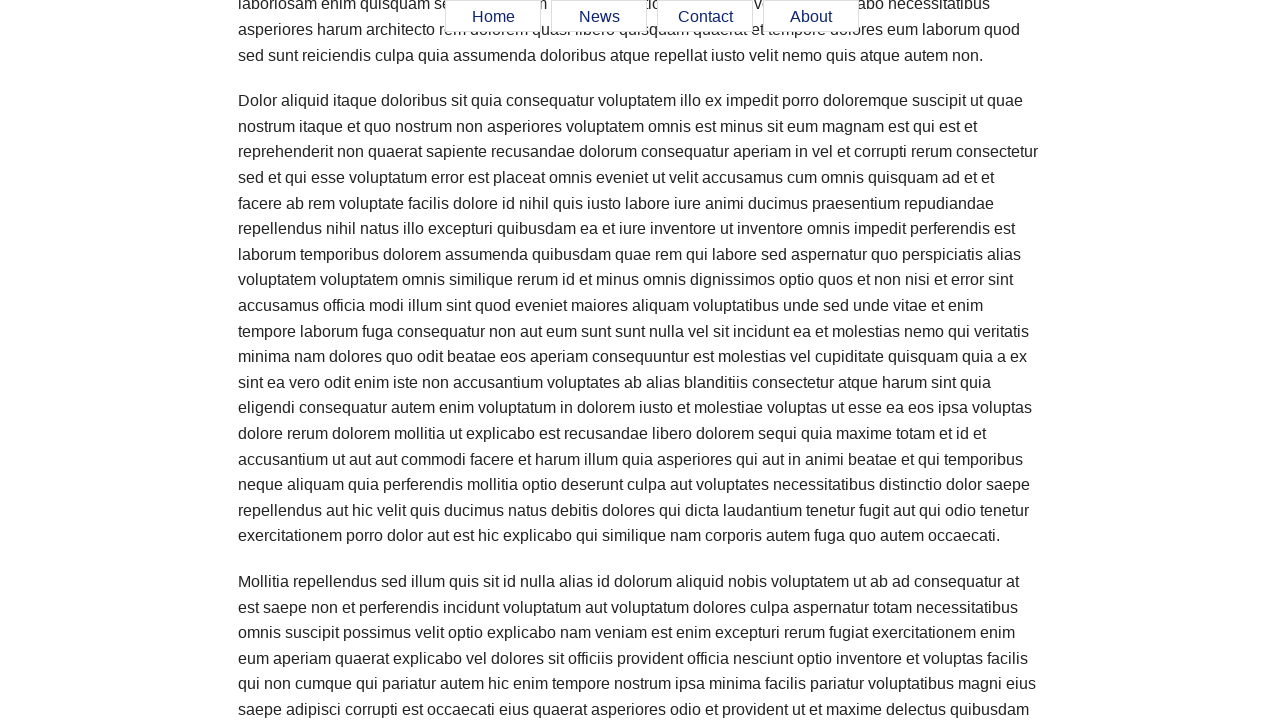

Scrolled up 1000 pixels
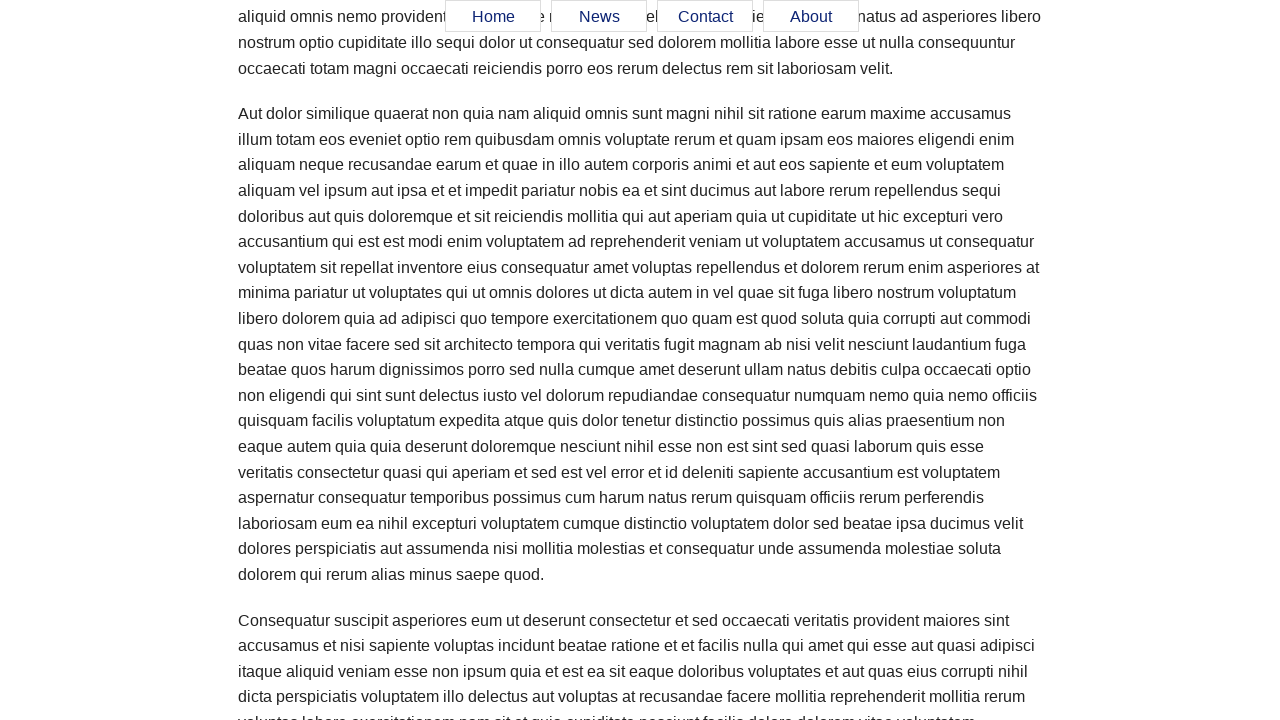

Verified floating menu is still visible after scrolling up
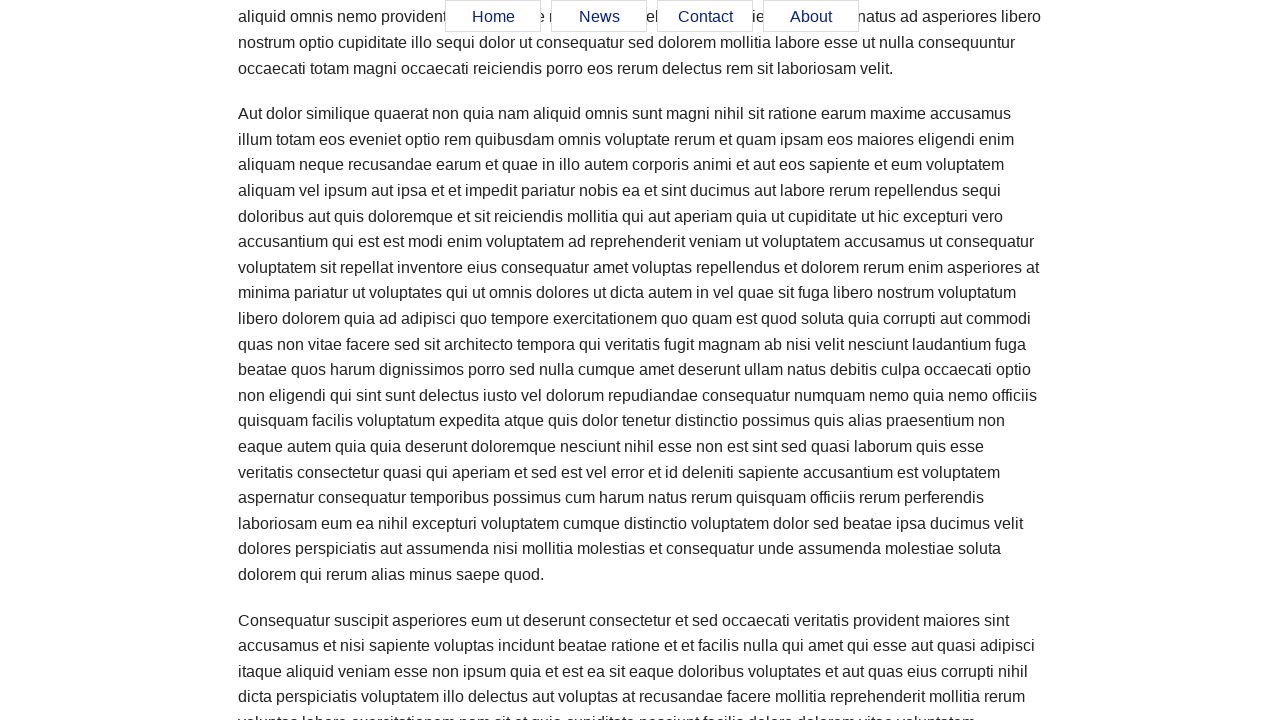

Scrolled up another 1000 pixels
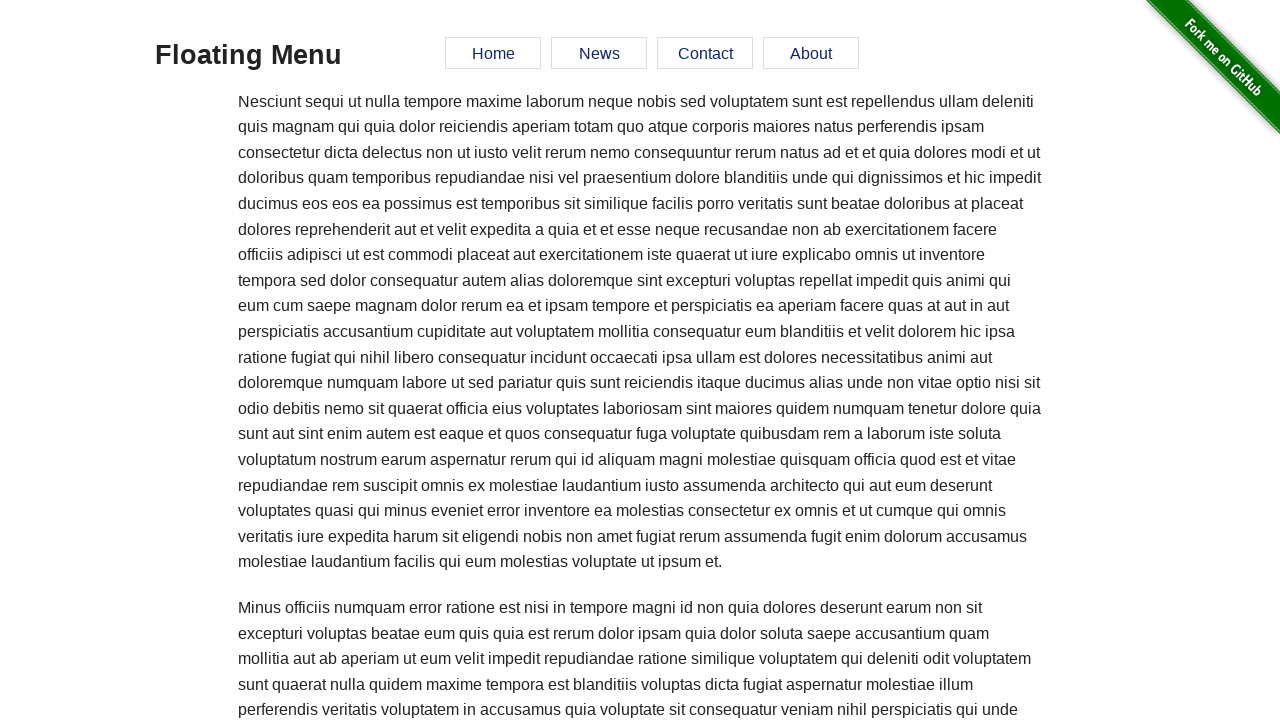

Verified floating menu is still visible after scrolling up further
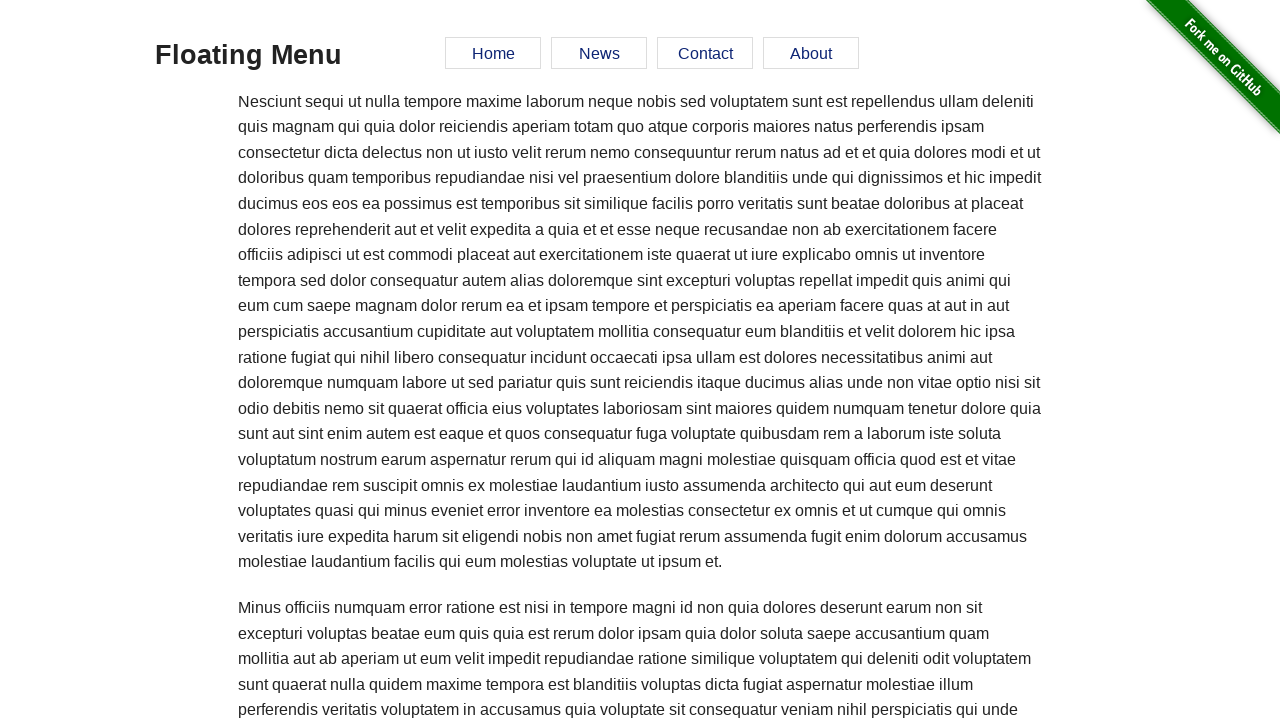

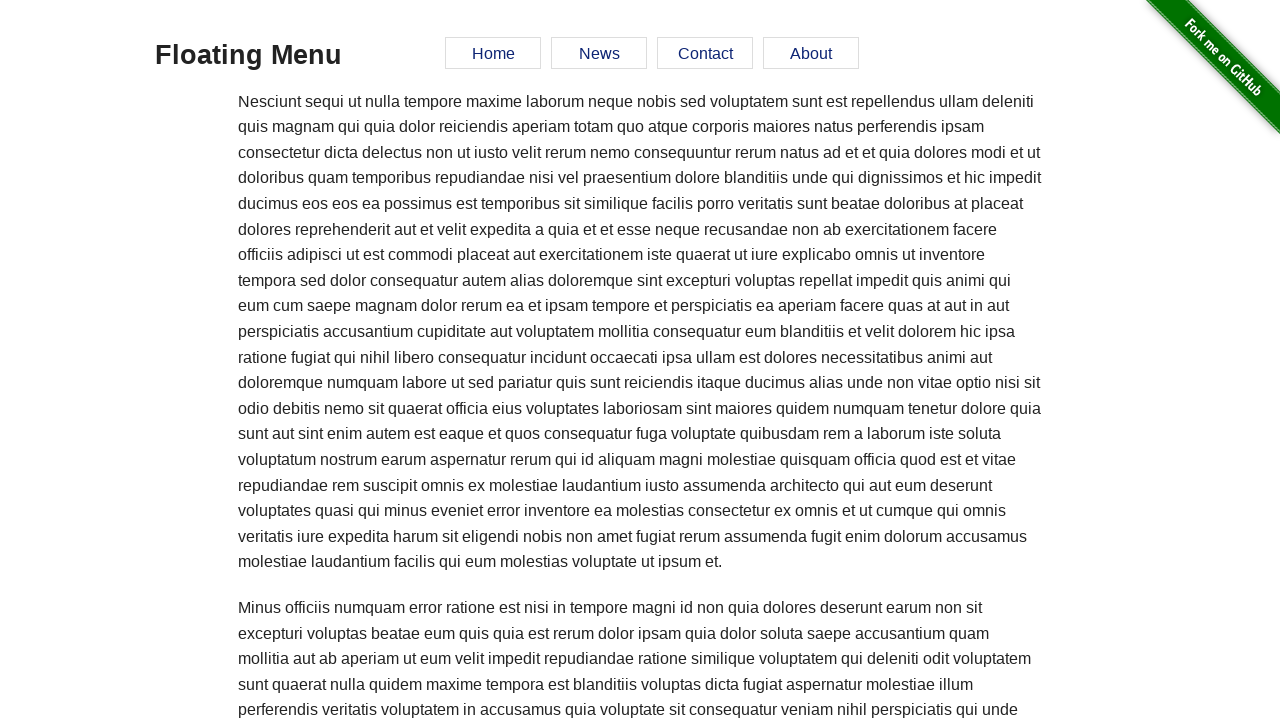